Tests form submission by filling a text field and clicking submit button, then verifying success message

Starting URL: https://www.selenium.dev/selenium/web/web-form.html

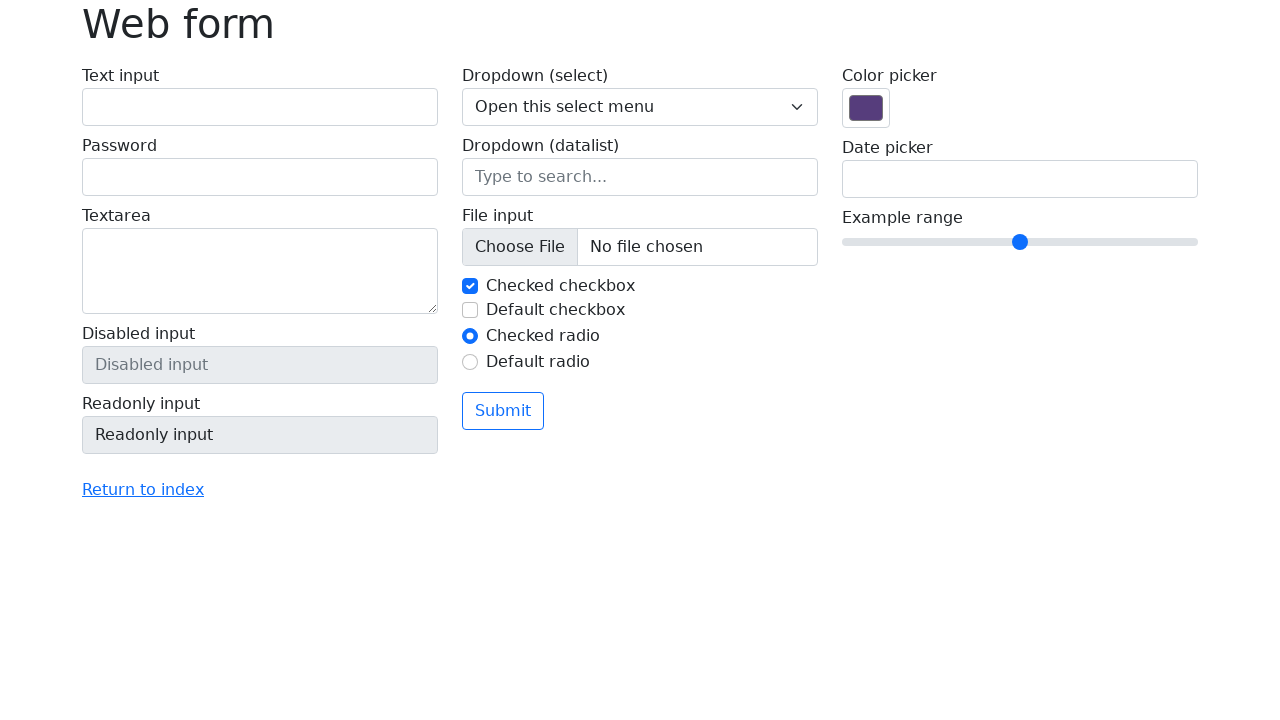

Filled text field with 'Selenium' on input[name='my-text']
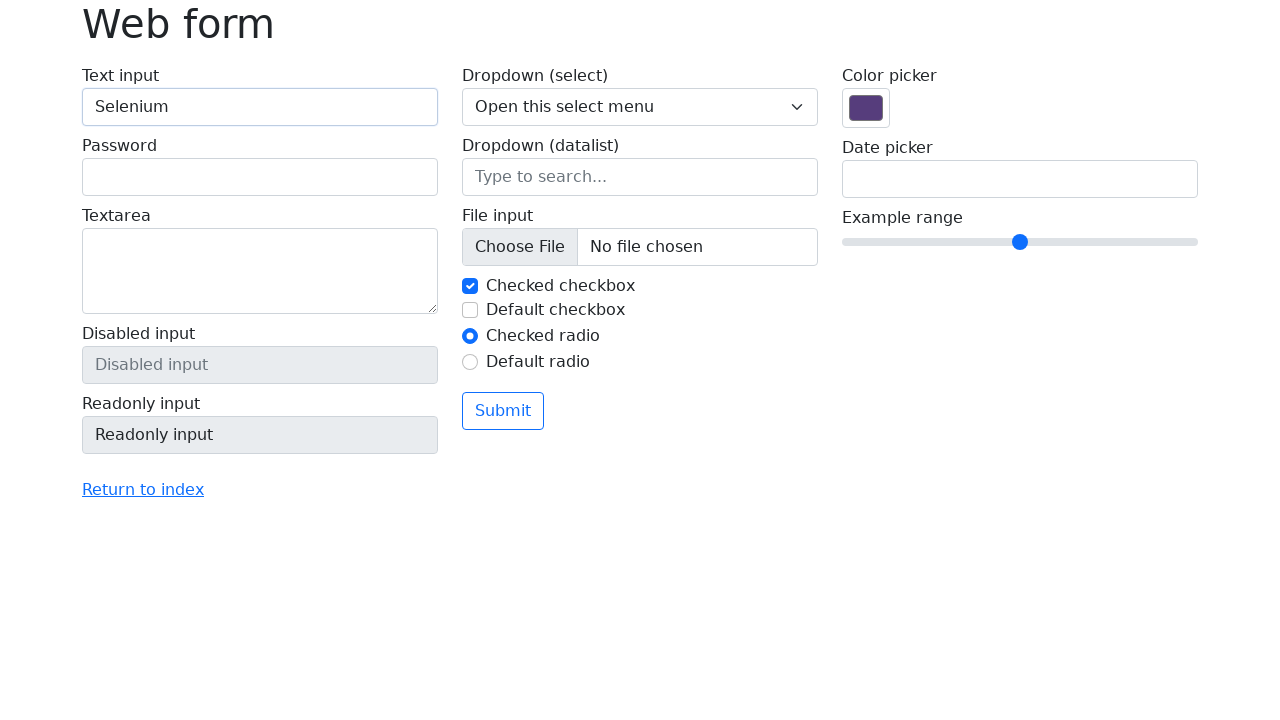

Clicked submit button at (503, 411) on button
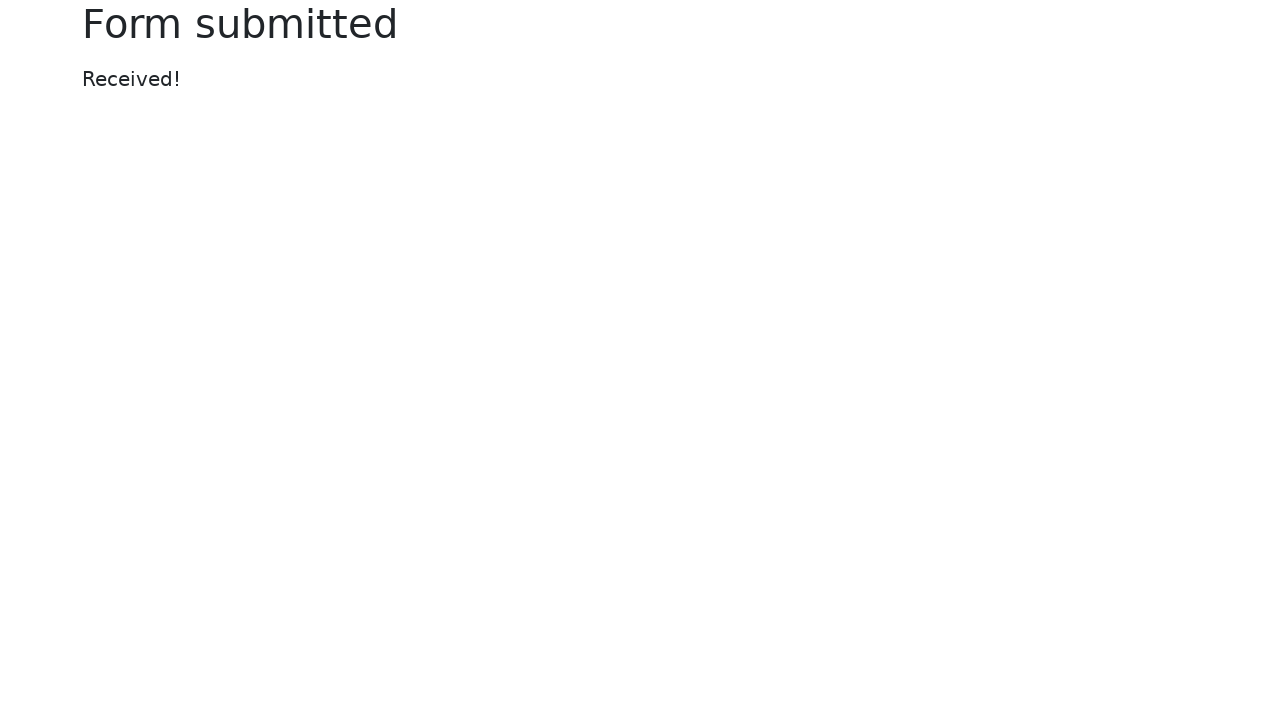

Success message element loaded
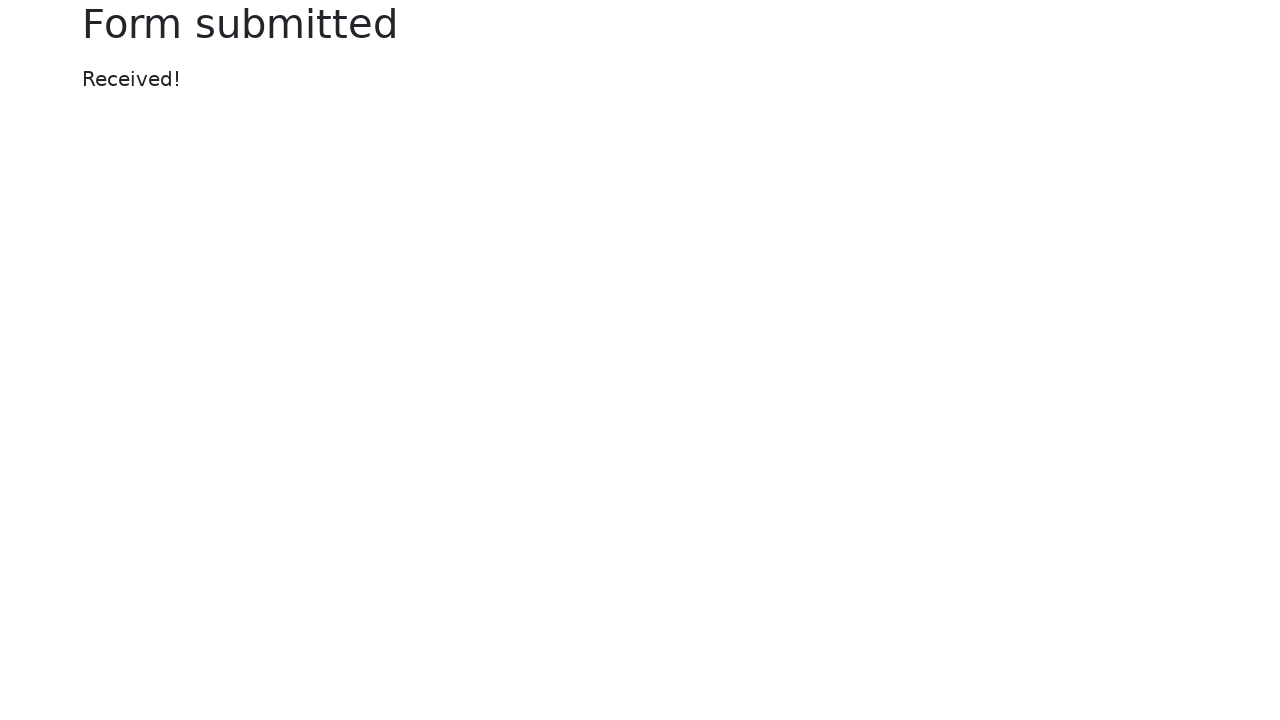

Verified success message displays 'Received!'
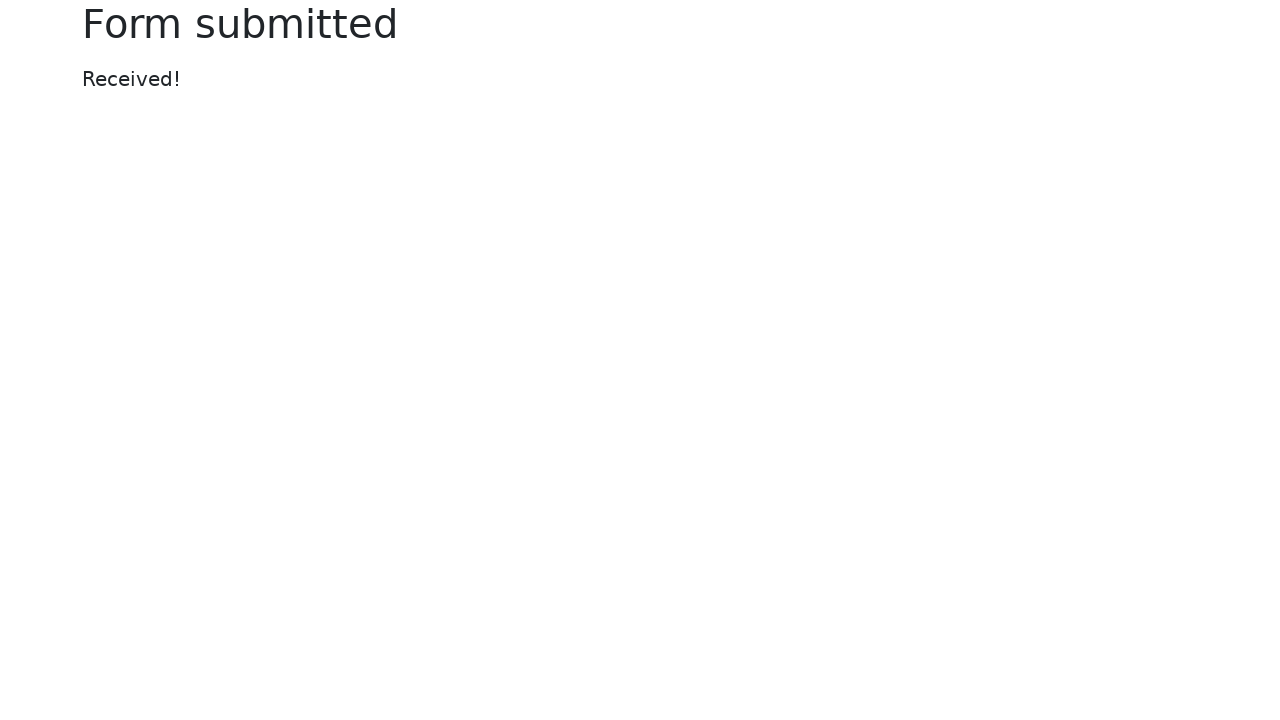

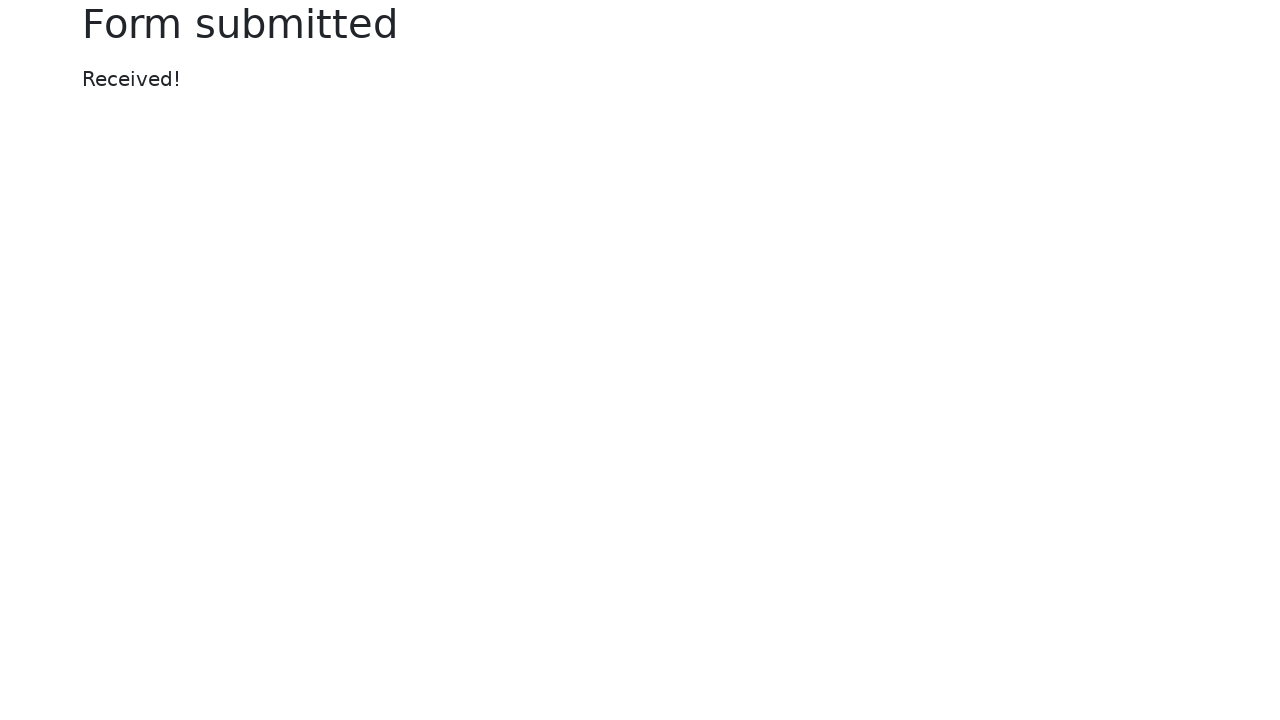